Tests various mouse interaction actions on a jQuery UI button including click, click and hold, and right-click

Starting URL: https://jqueryui.com/button/

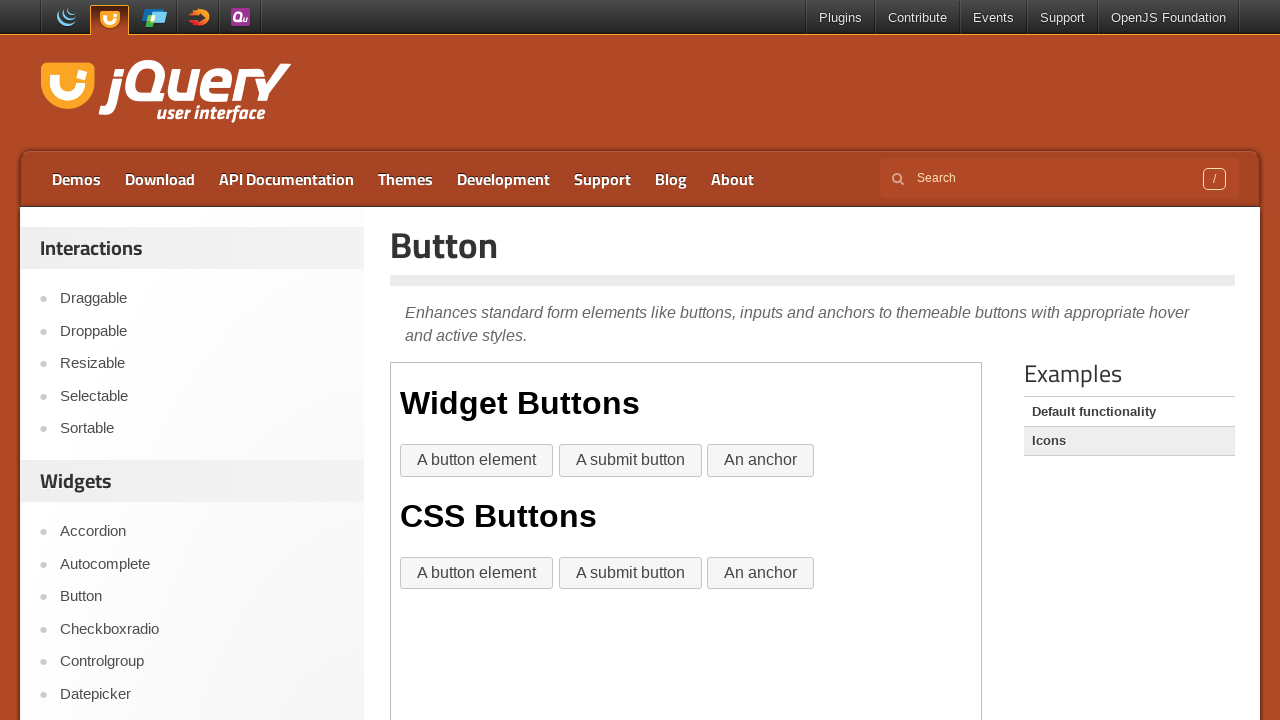

Waited for jQuery UI button element in iframe to load
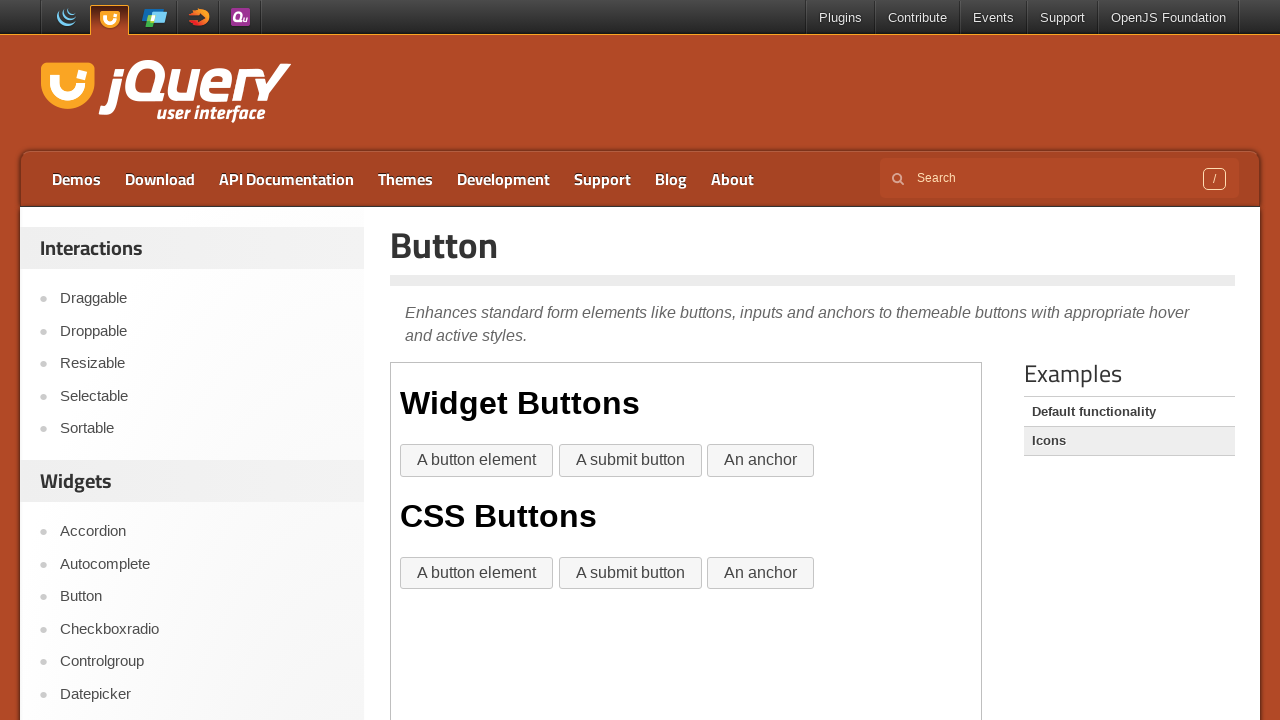

Selected iframe containing button demo
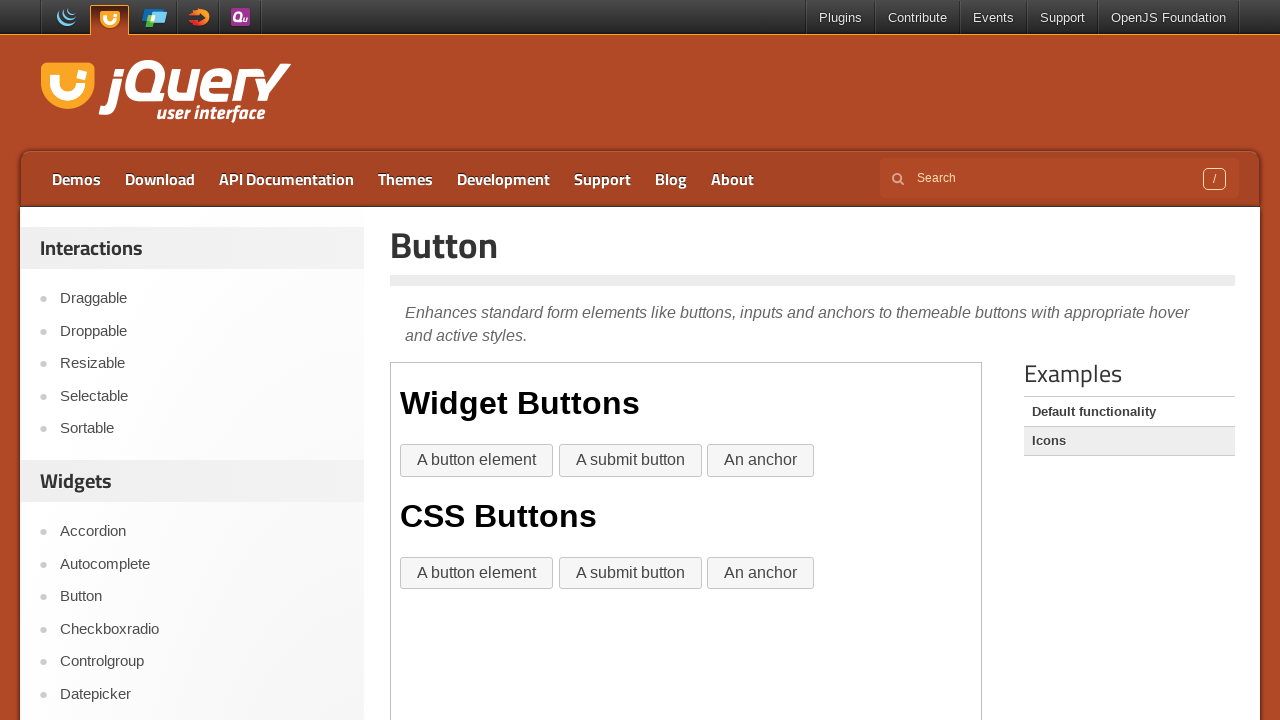

Located the jQuery UI button element
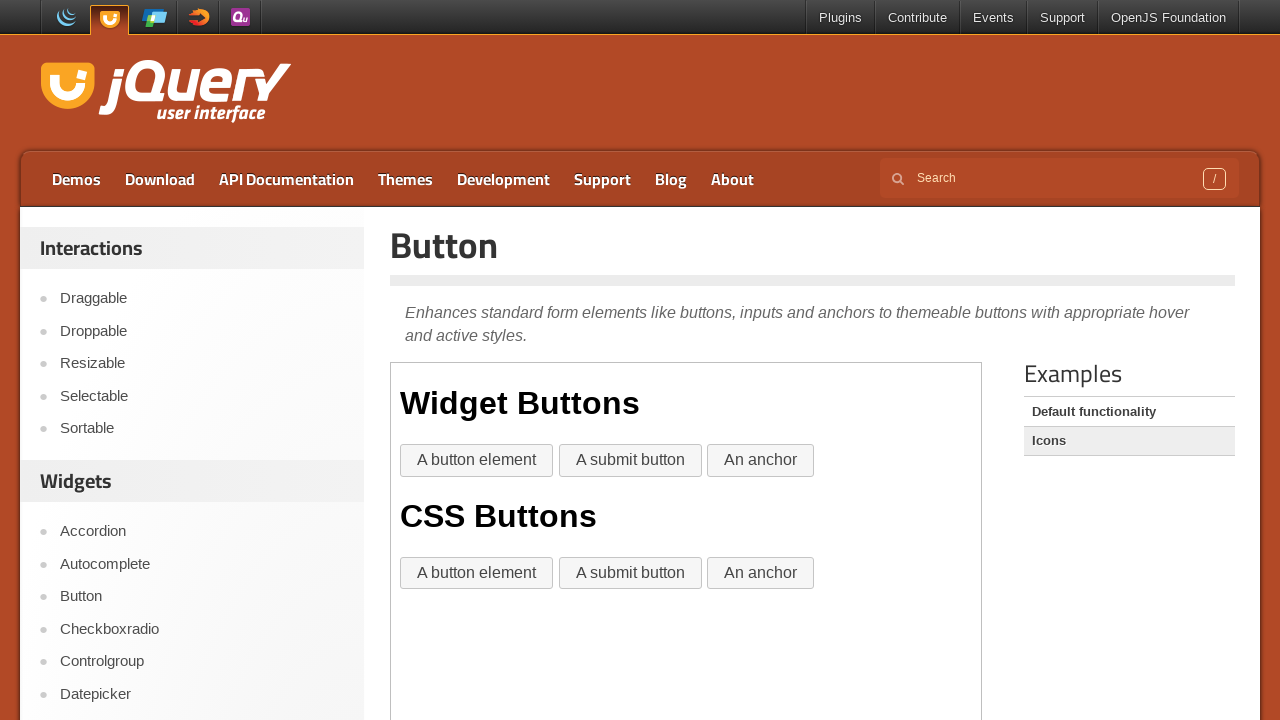

Performed first click on button at (630, 461) on xpath=//input[@type='submit'][@role]
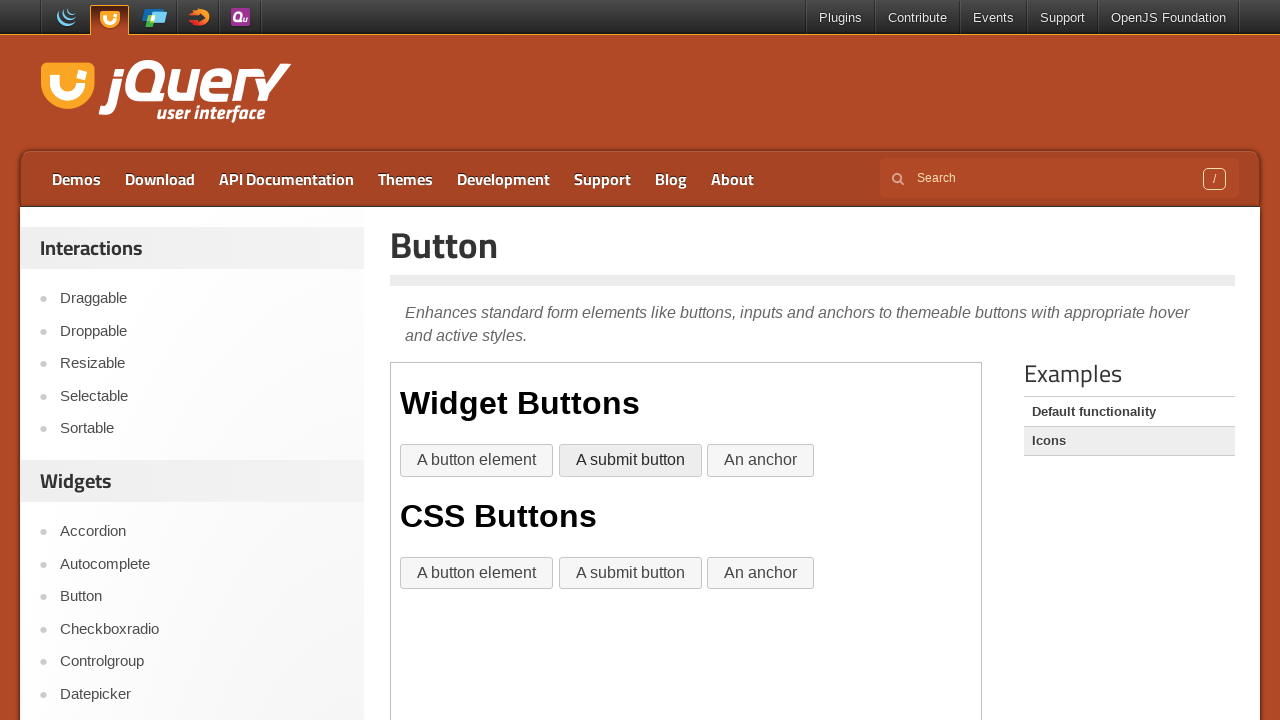

Performed second click on button (double-click) at (630, 461) on xpath=//input[@type='submit'][@role]
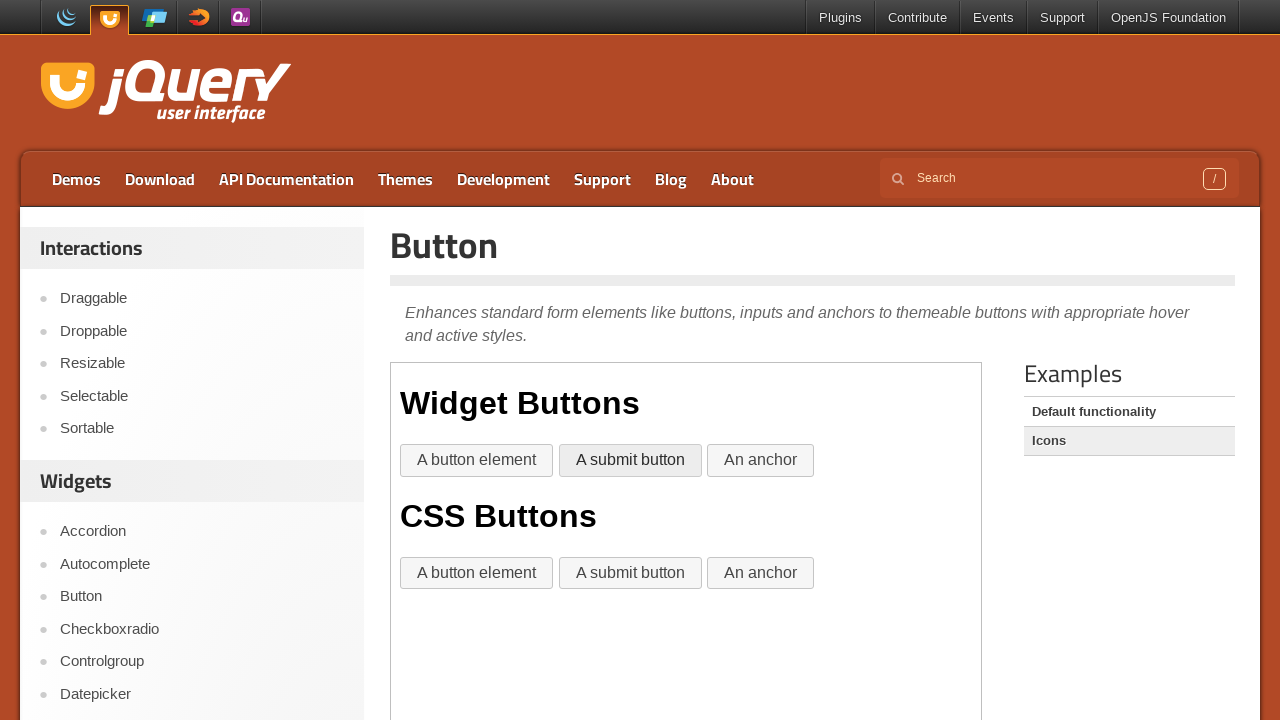

Hovered over button to prepare for click and hold at (630, 461) on xpath=//input[@type='submit'][@role]
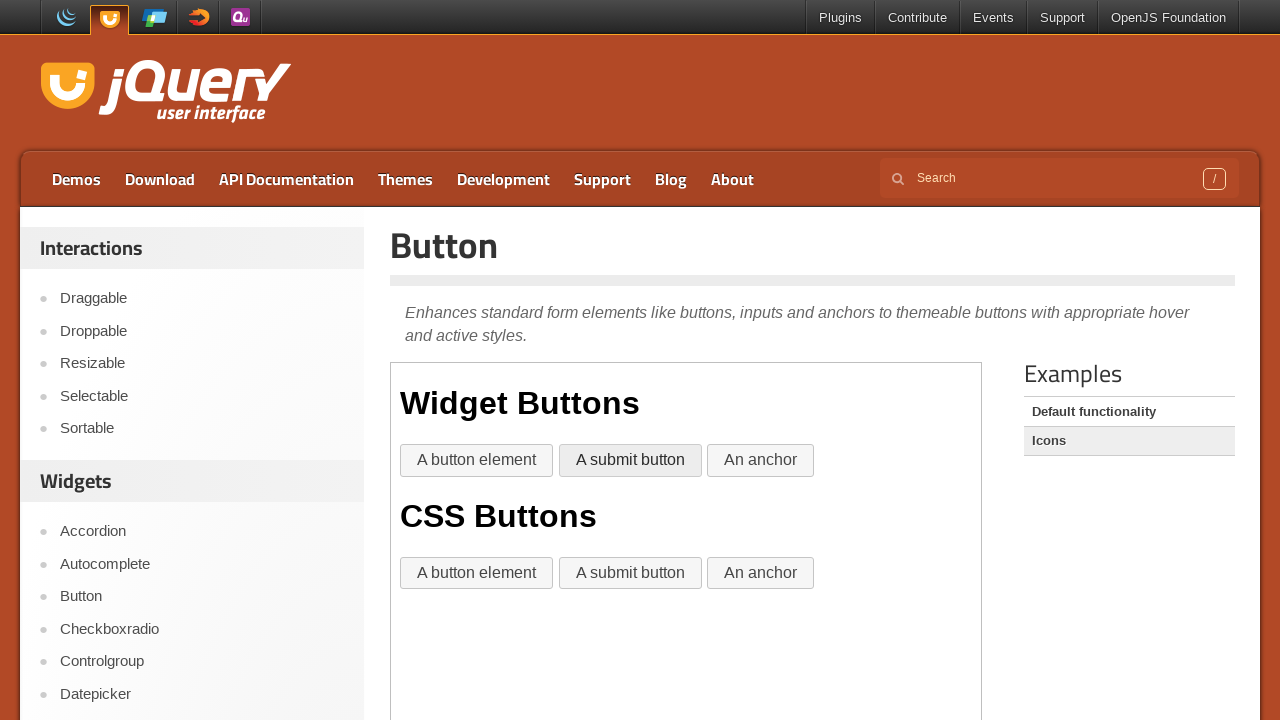

Pressed mouse button down (click and hold initiated) at (630, 461)
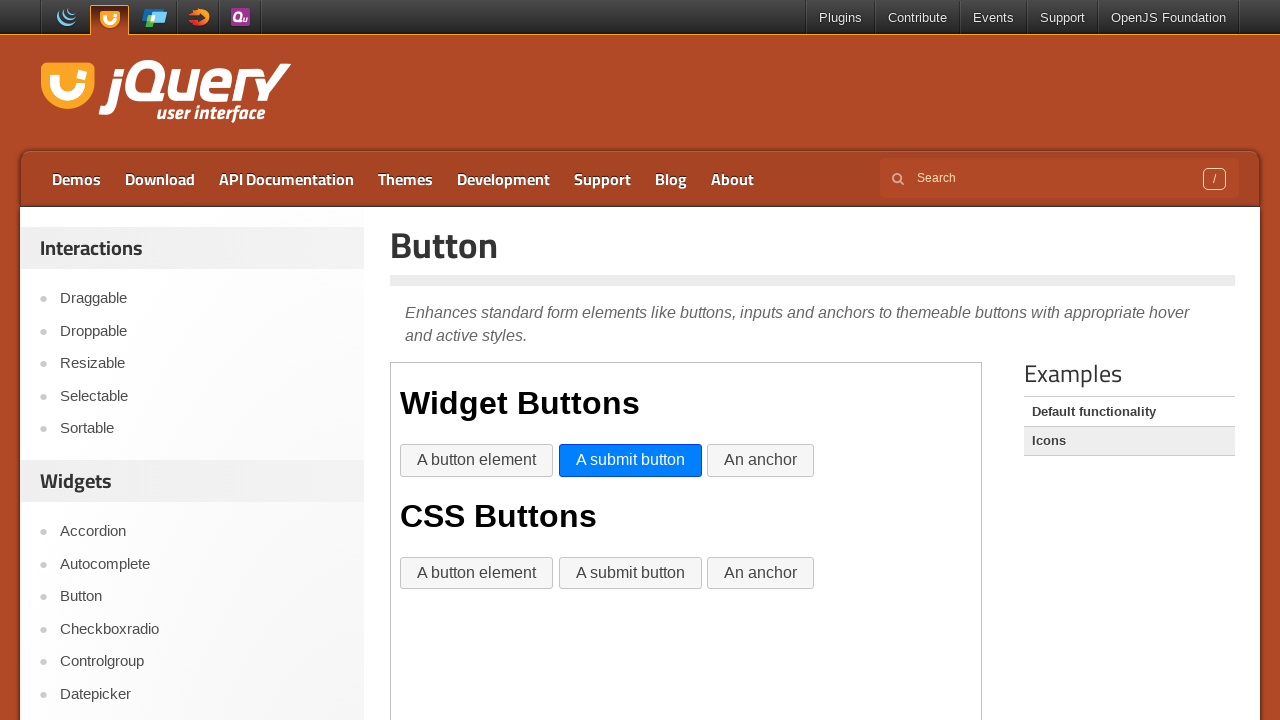

Released mouse button (click and hold completed) at (630, 461)
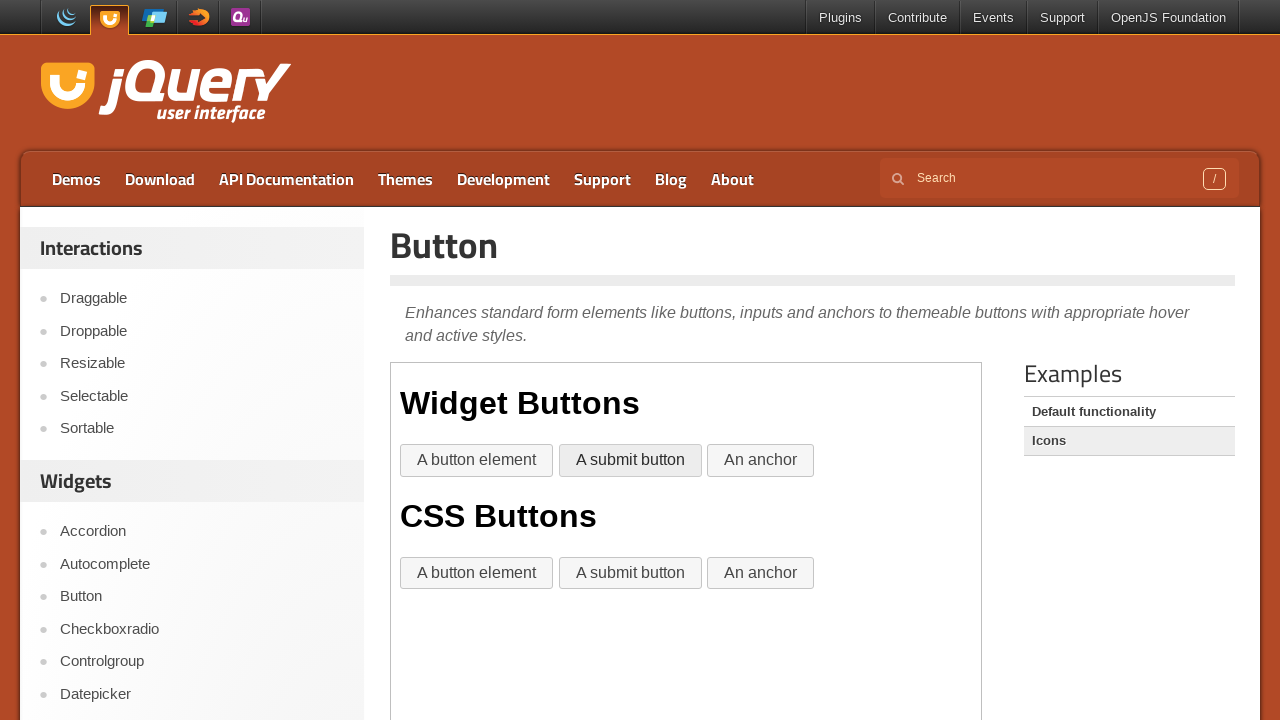

Performed right-click (context click) on button at (630, 461) on xpath=//input[@type='submit'][@role]
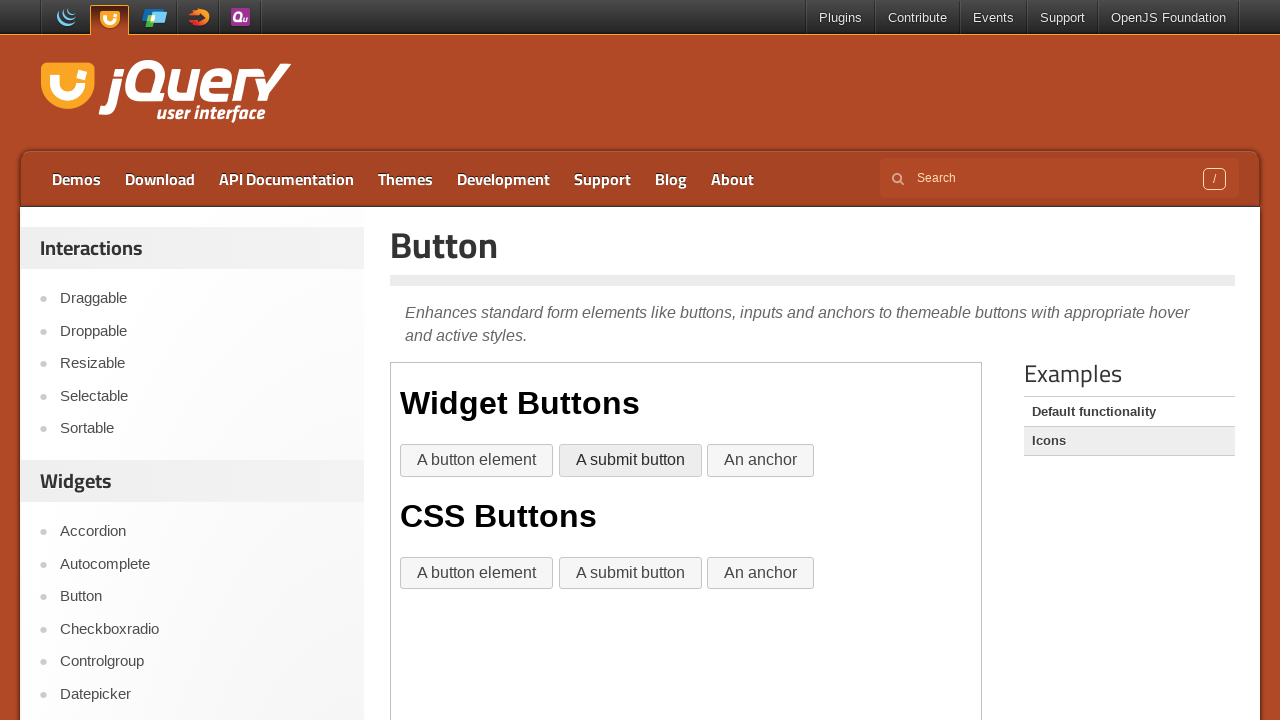

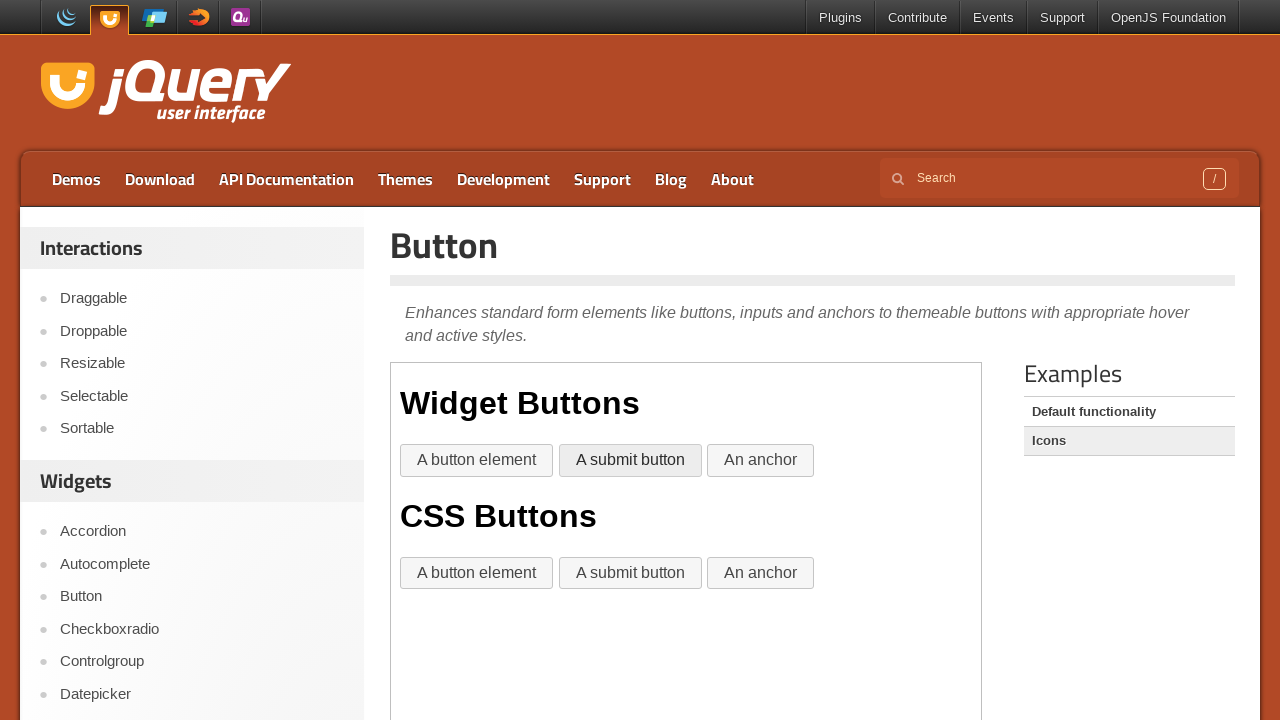